Tests sortable list functionality on jQuery UI demo page by dragging Item 7 to the position of Item 2 and verifying the reordering was successful.

Starting URL: https://jqueryui.com/sortable/

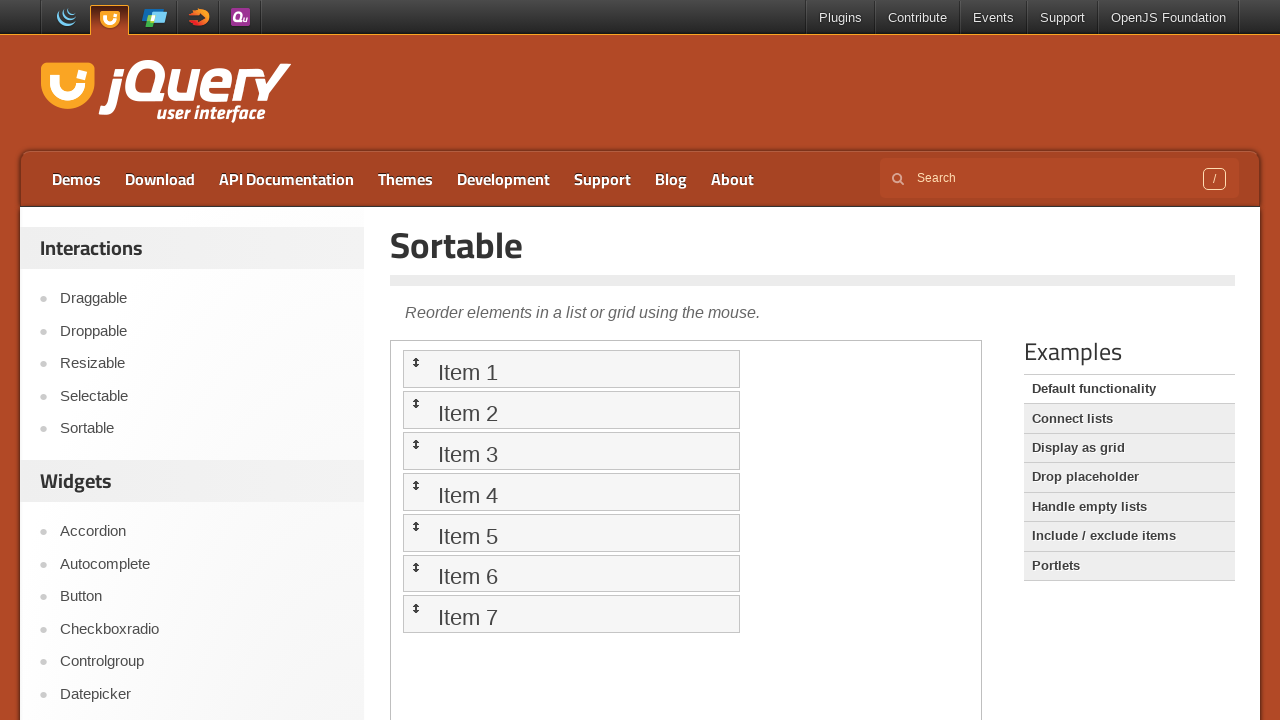

Switched focus to the demo iframe
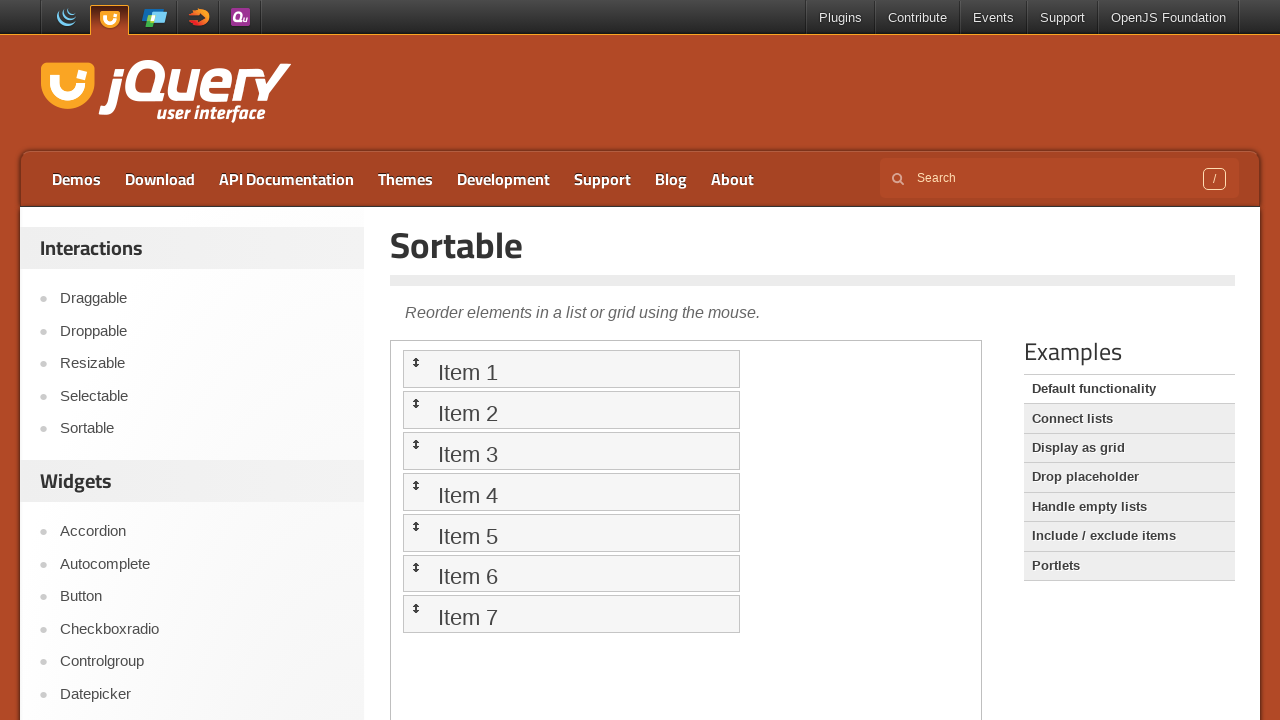

Sortable list became visible
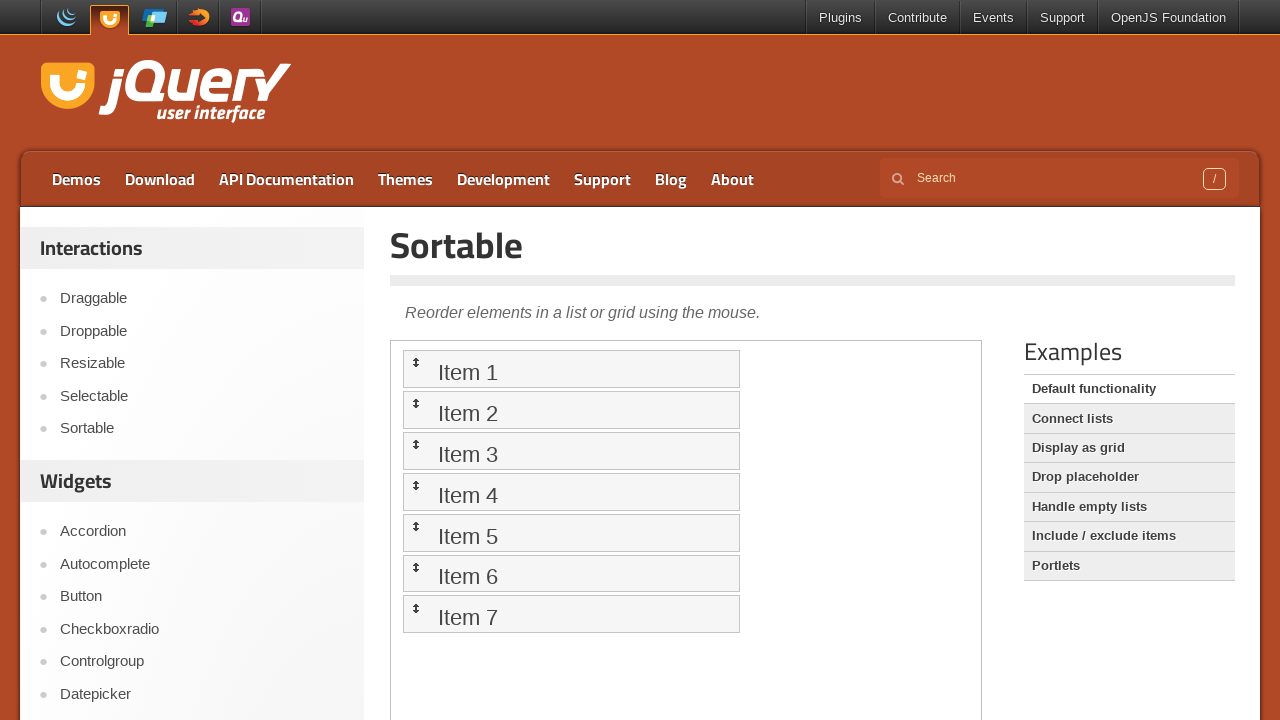

Located source element (Item 7)
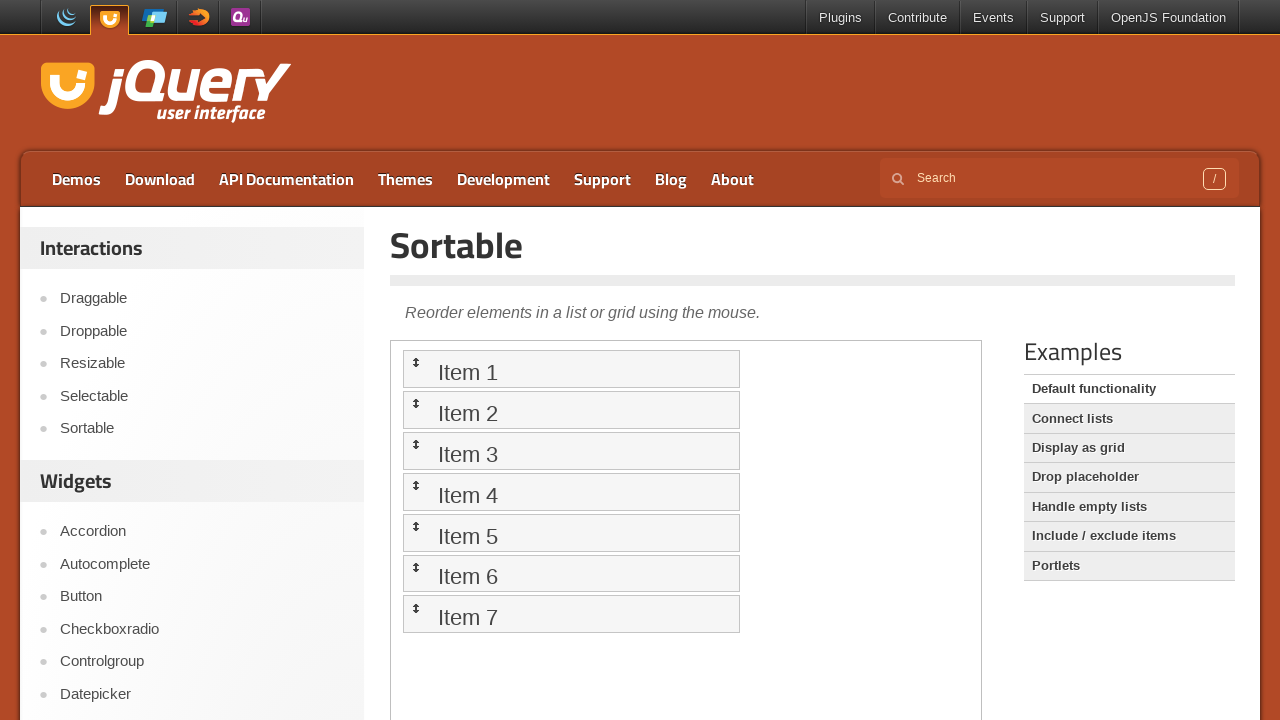

Located target element (Item 2)
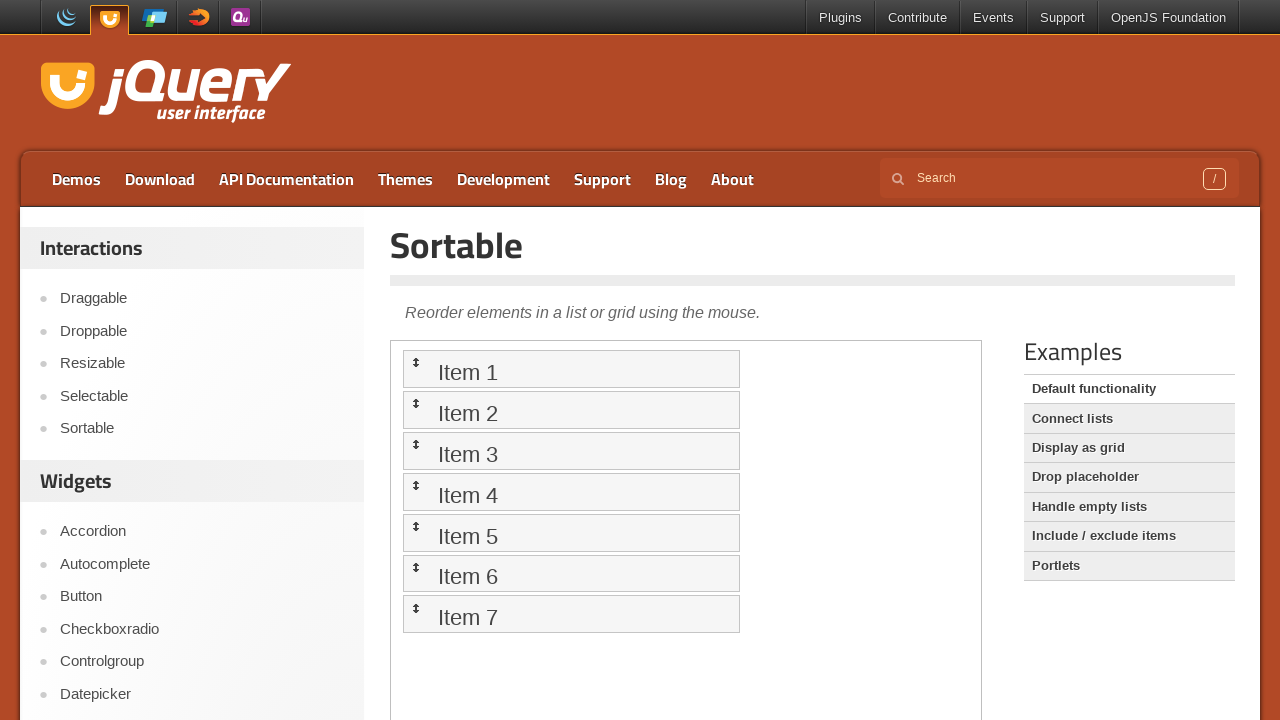

Dragged Item 7 to the position of Item 2 at (571, 410)
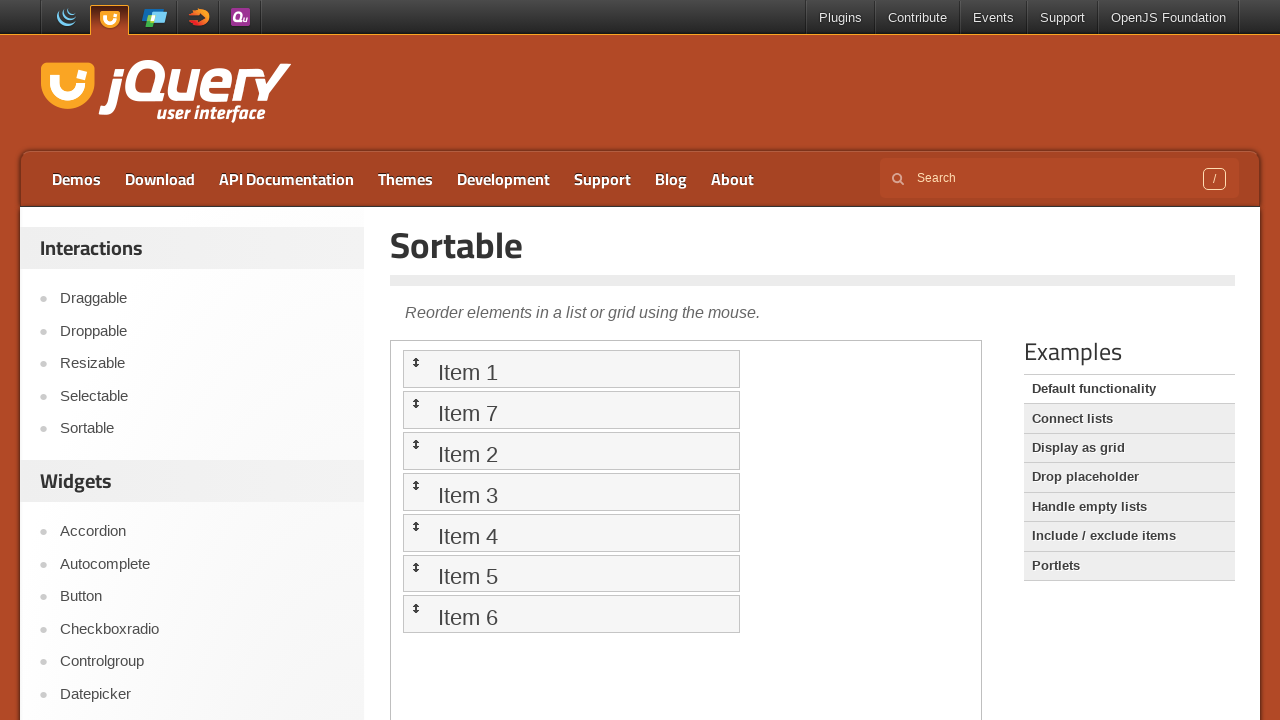

Located second item in the sortable list
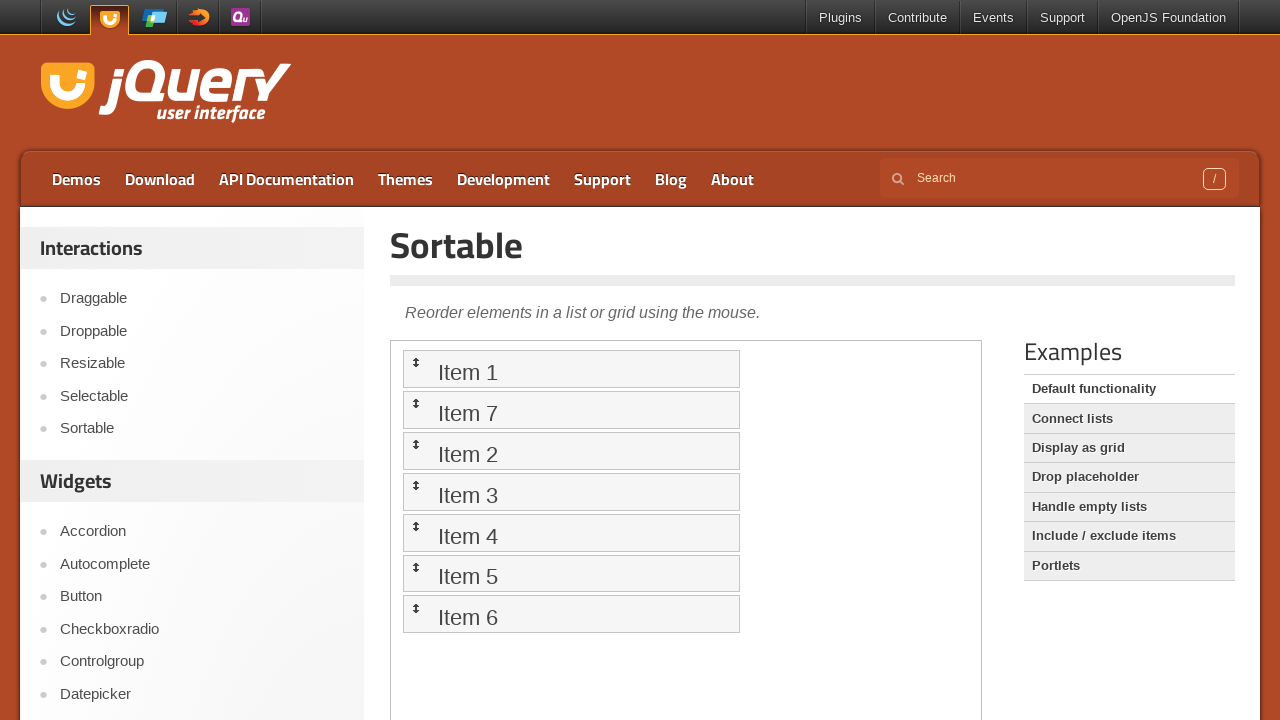

Verified that Item 7 is now in position 2
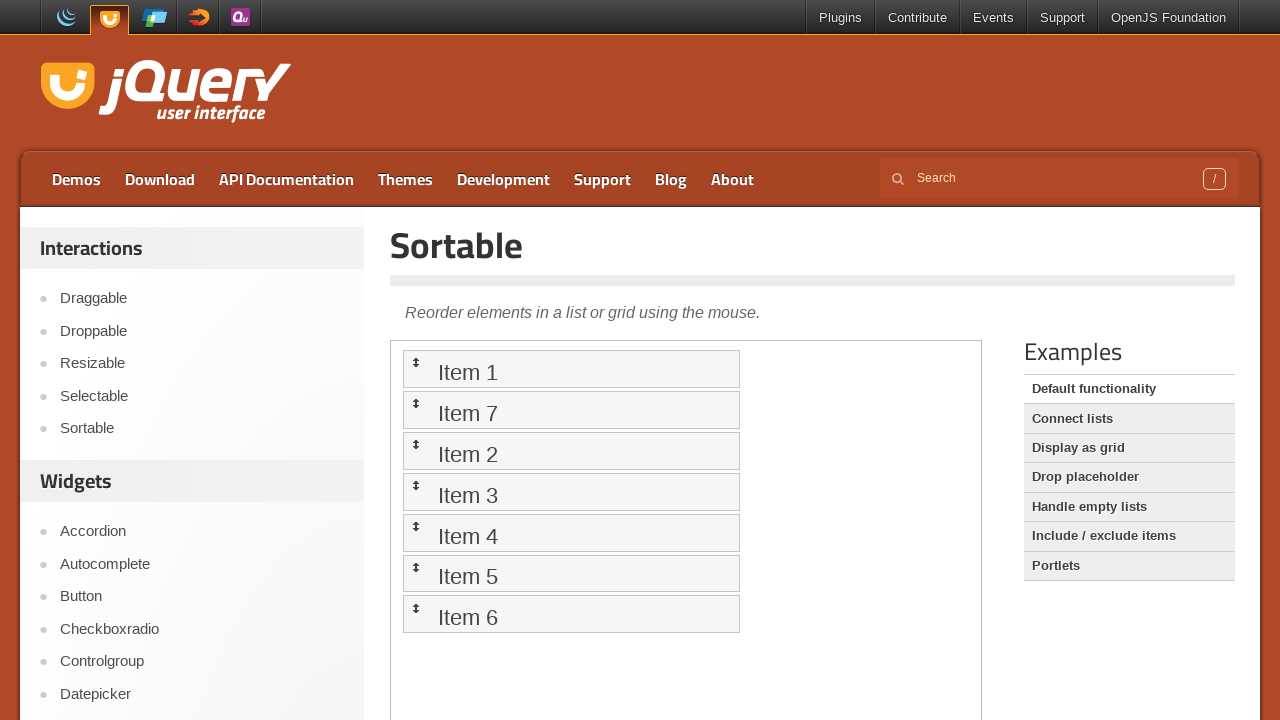

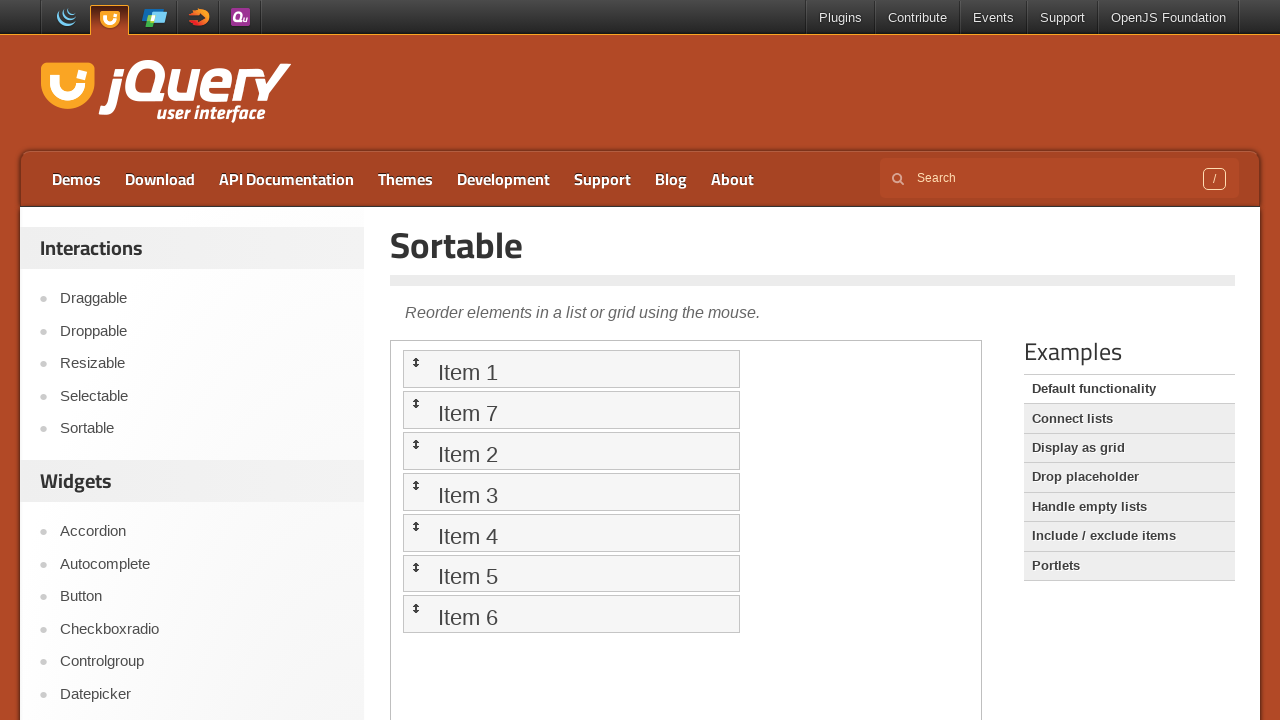